Tests keyboard key press functionality by sending a space key to an input element and verifying the displayed result shows the correct key was pressed

Starting URL: http://the-internet.herokuapp.com/key_presses

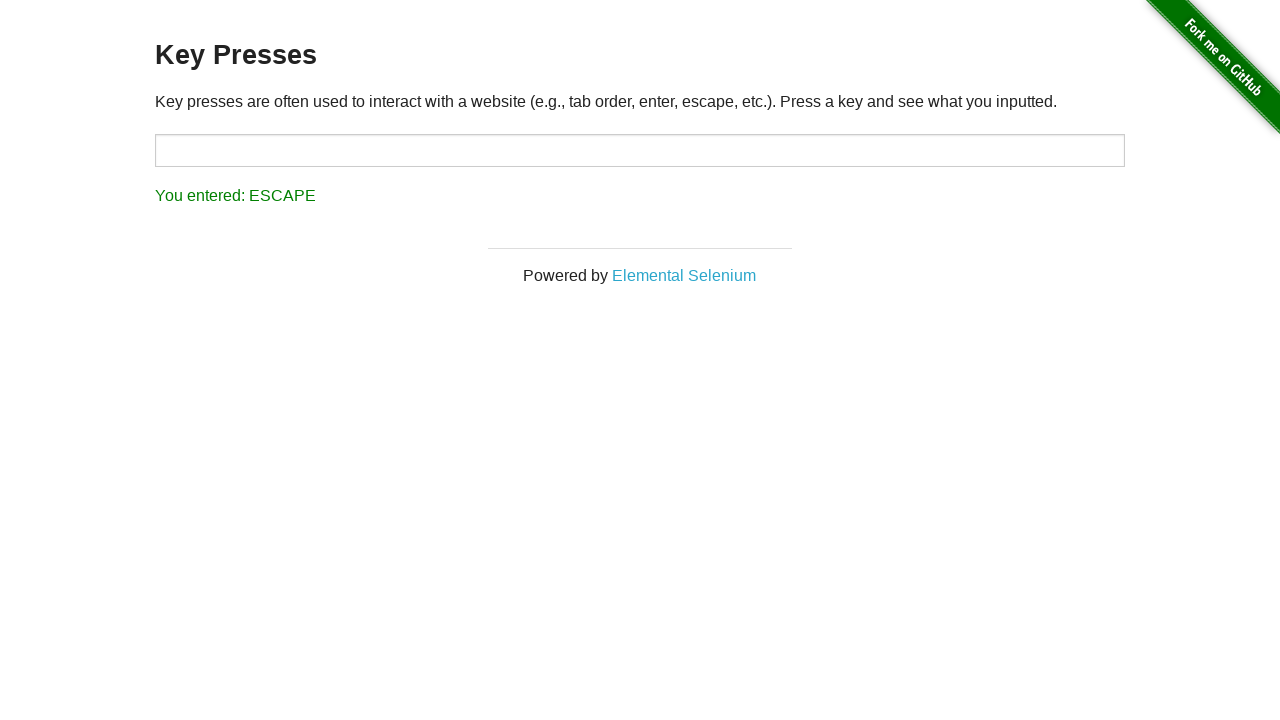

Pressed Space key on target input element on #target
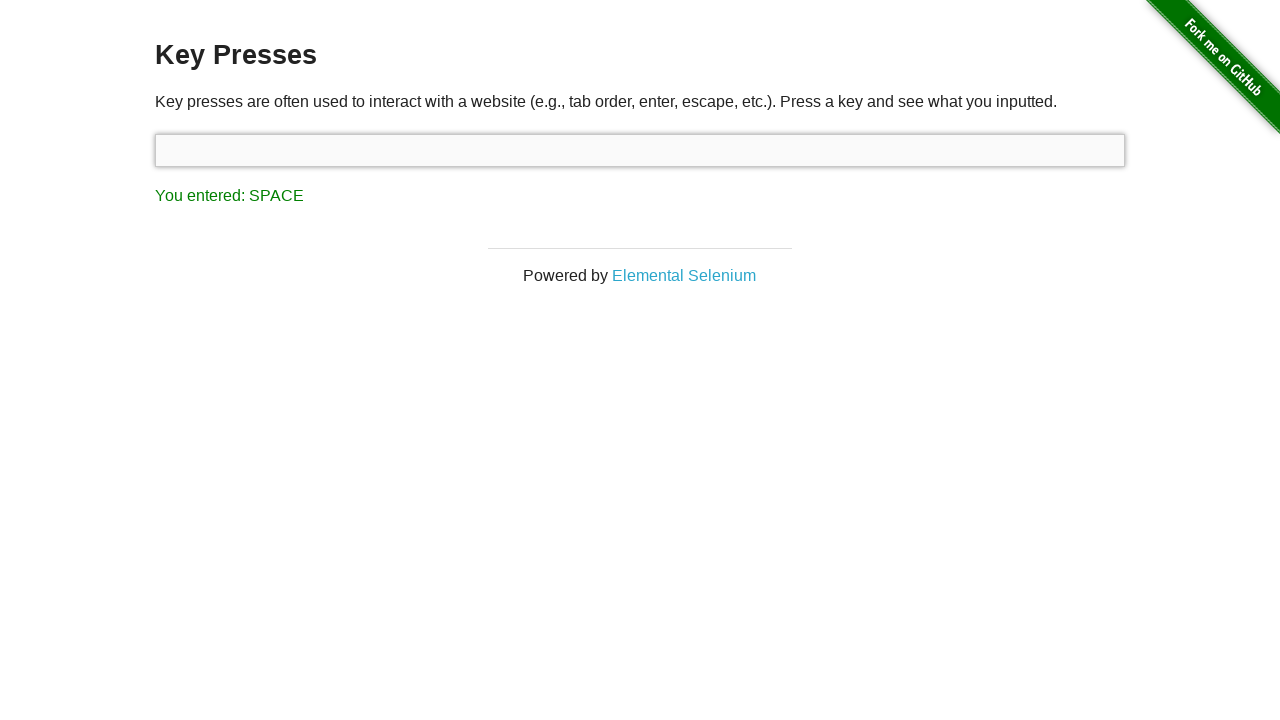

Waited for result element to be visible
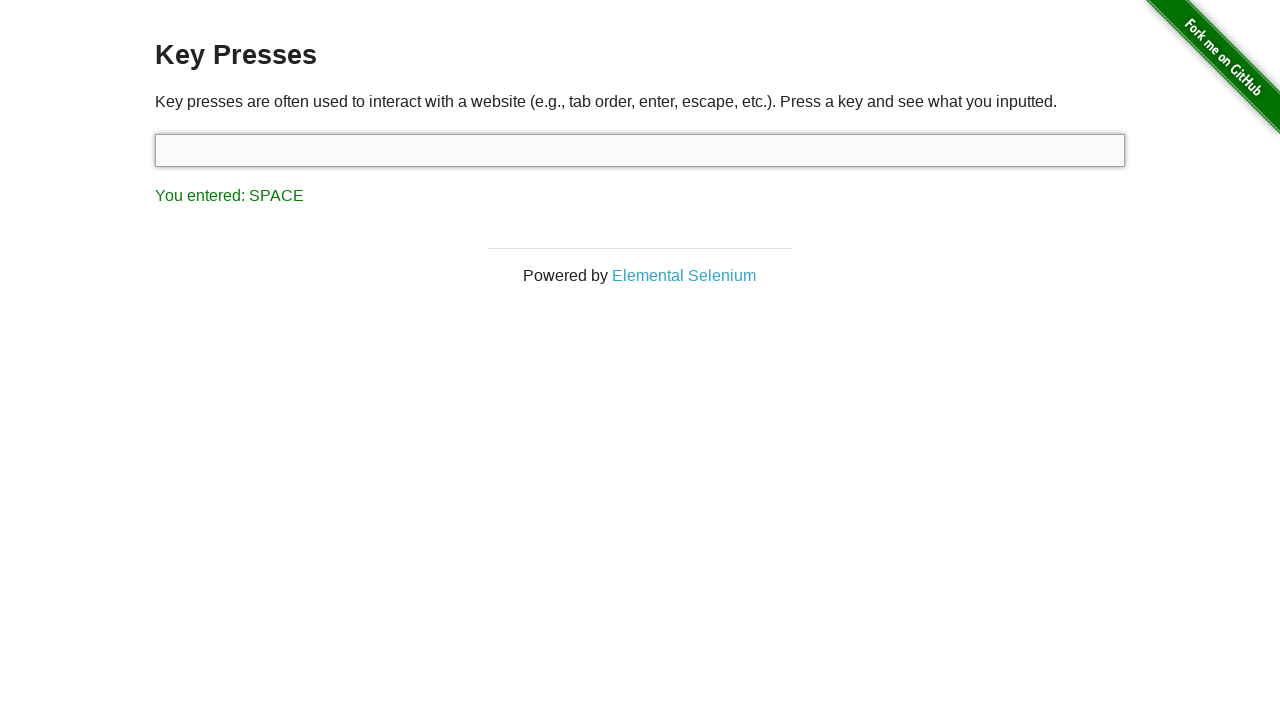

Retrieved result text content
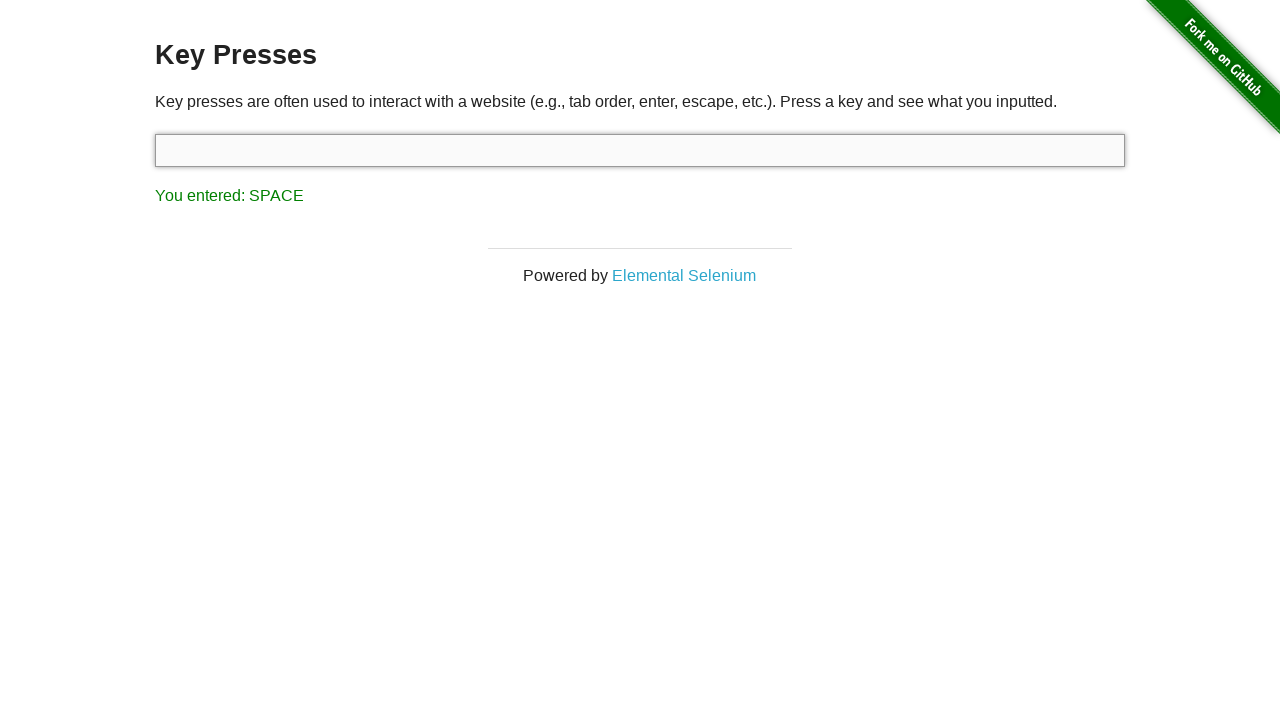

Verified result shows 'You entered: SPACE'
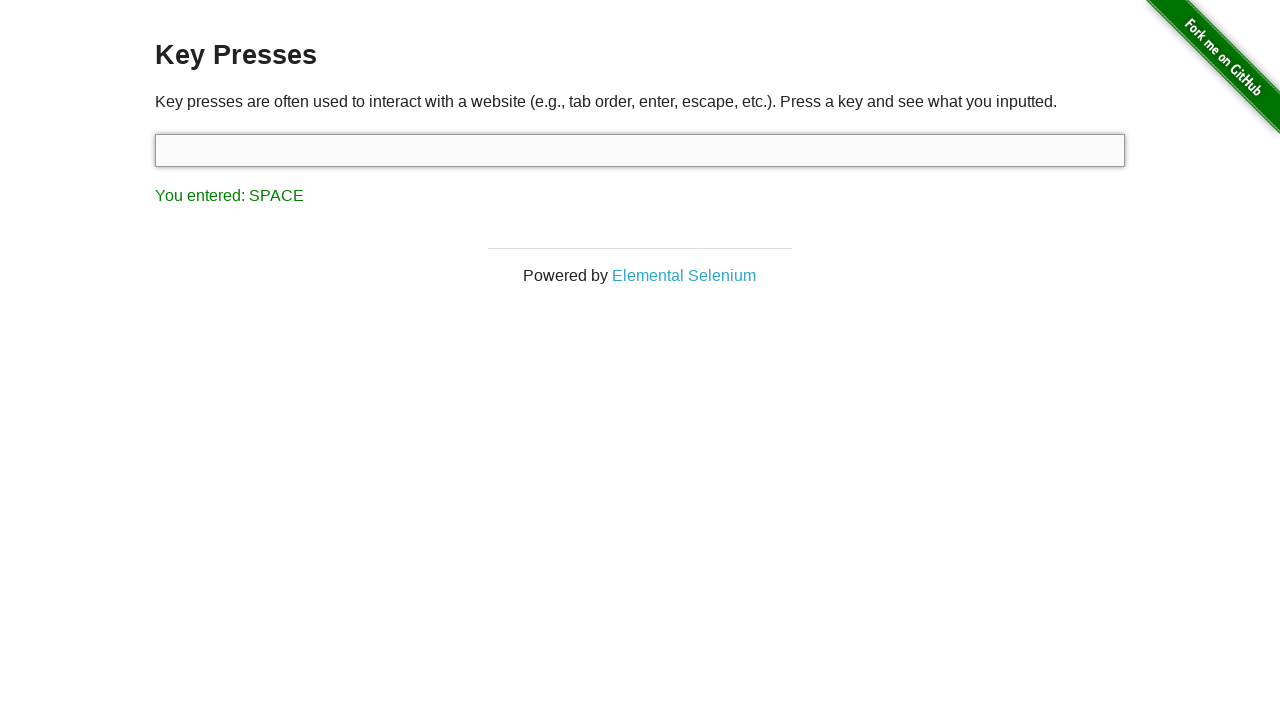

Pressed Tab key using keyboard
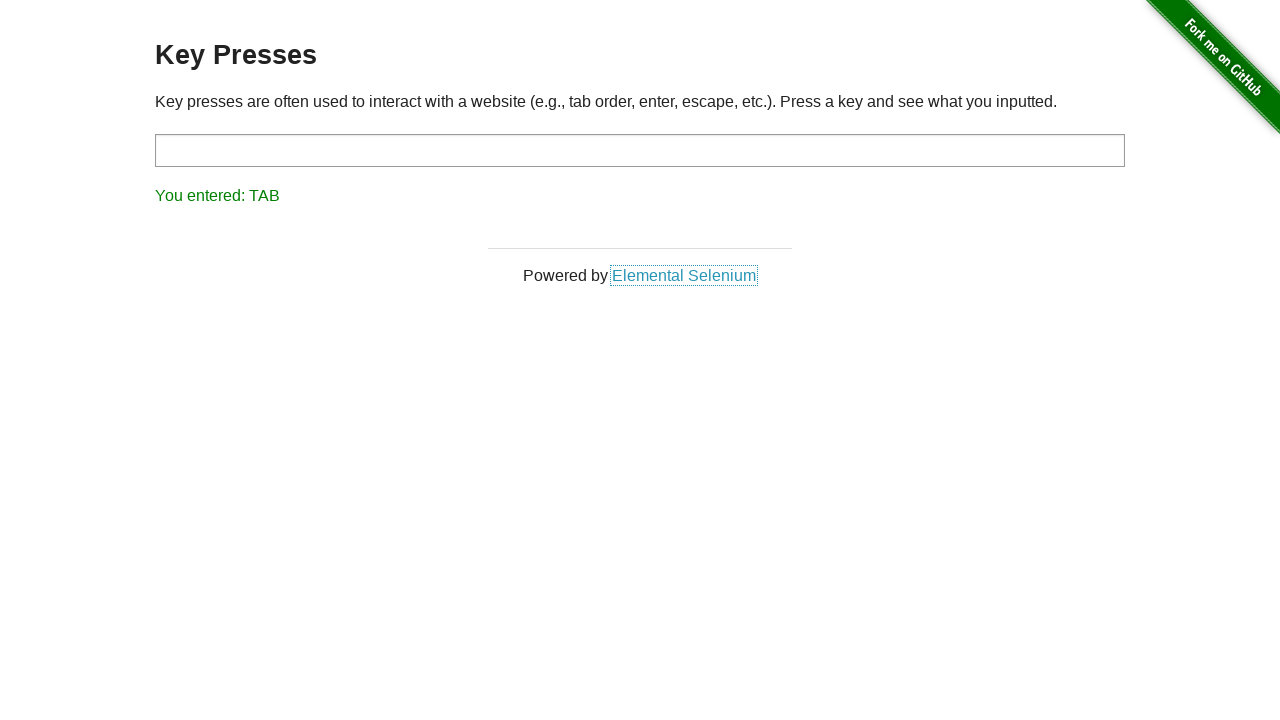

Retrieved result text content after Tab press
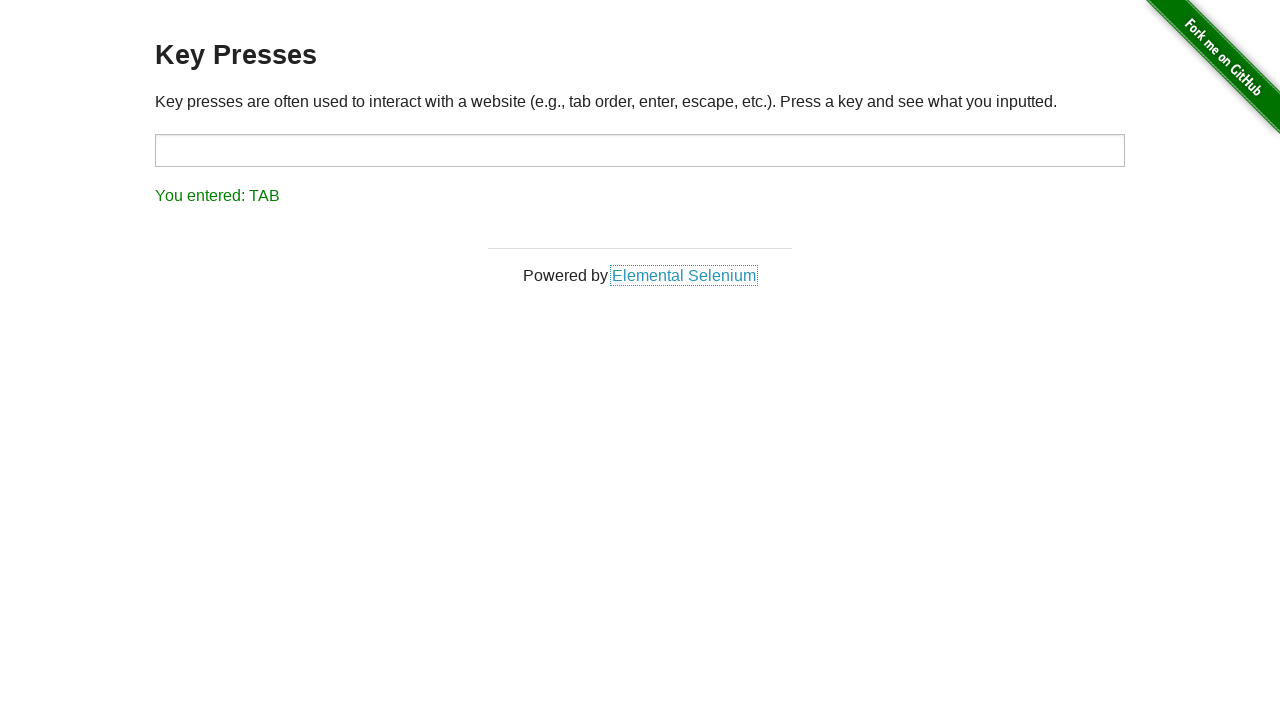

Verified result shows 'You entered: TAB'
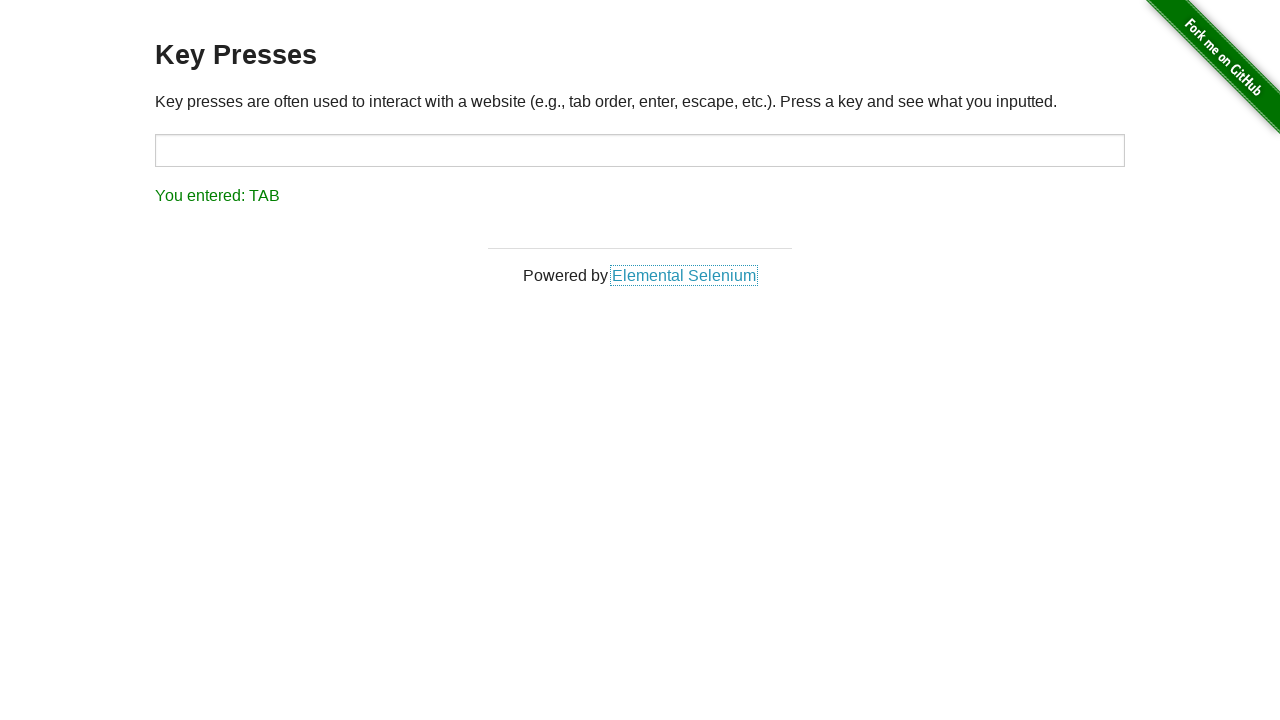

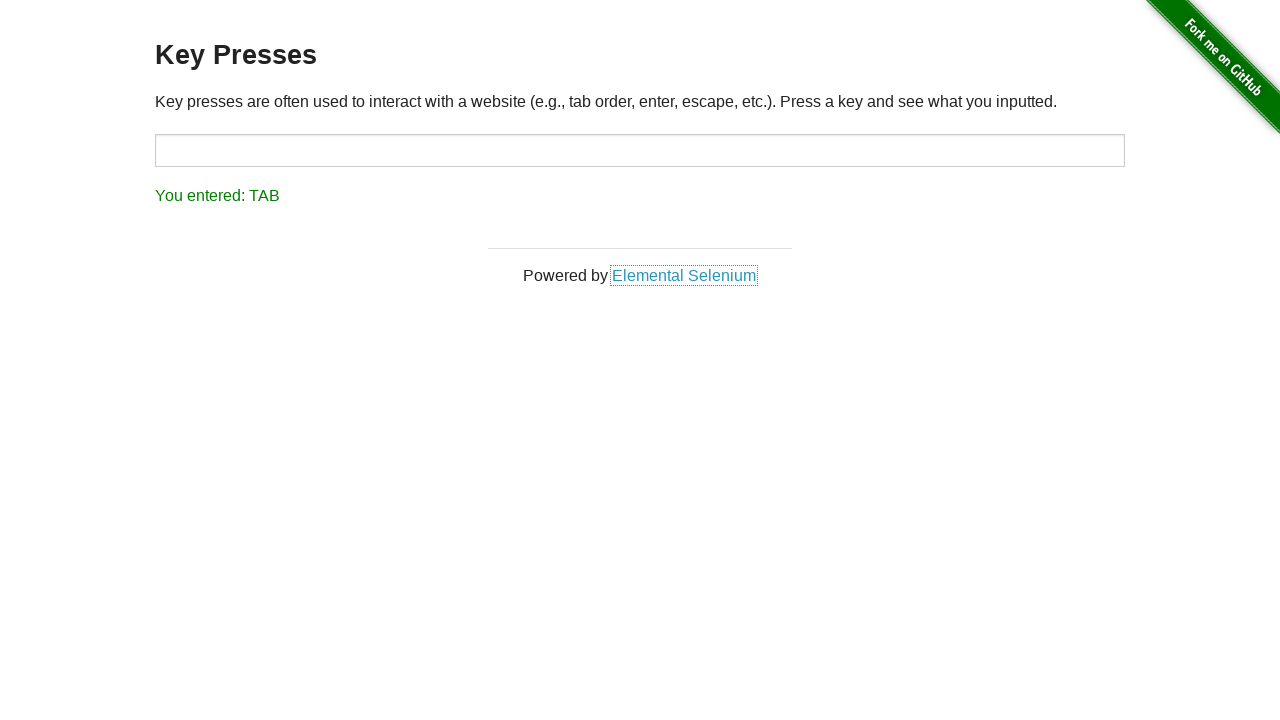